Tests modal dialog functionality by clicking to open a modal and then dismissing/closing it

Starting URL: https://formy-project.herokuapp.com/modal

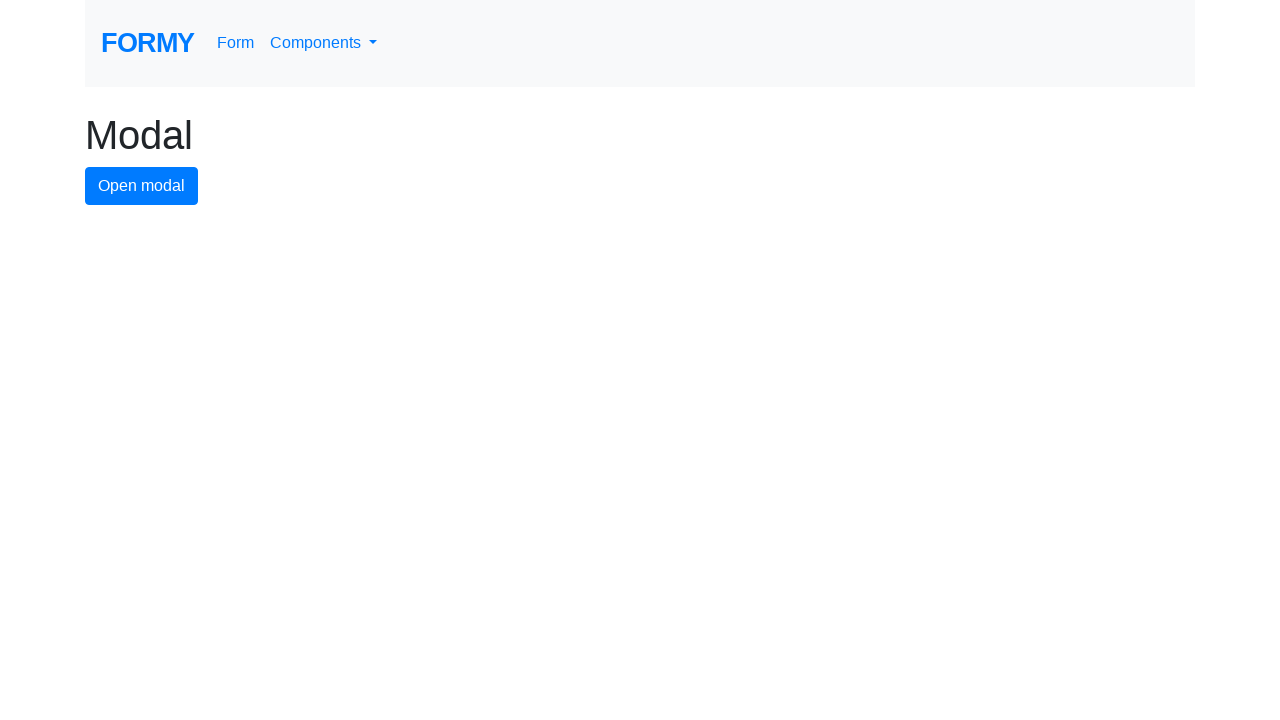

Clicked modal button to open the modal dialog at (142, 186) on #modal-button
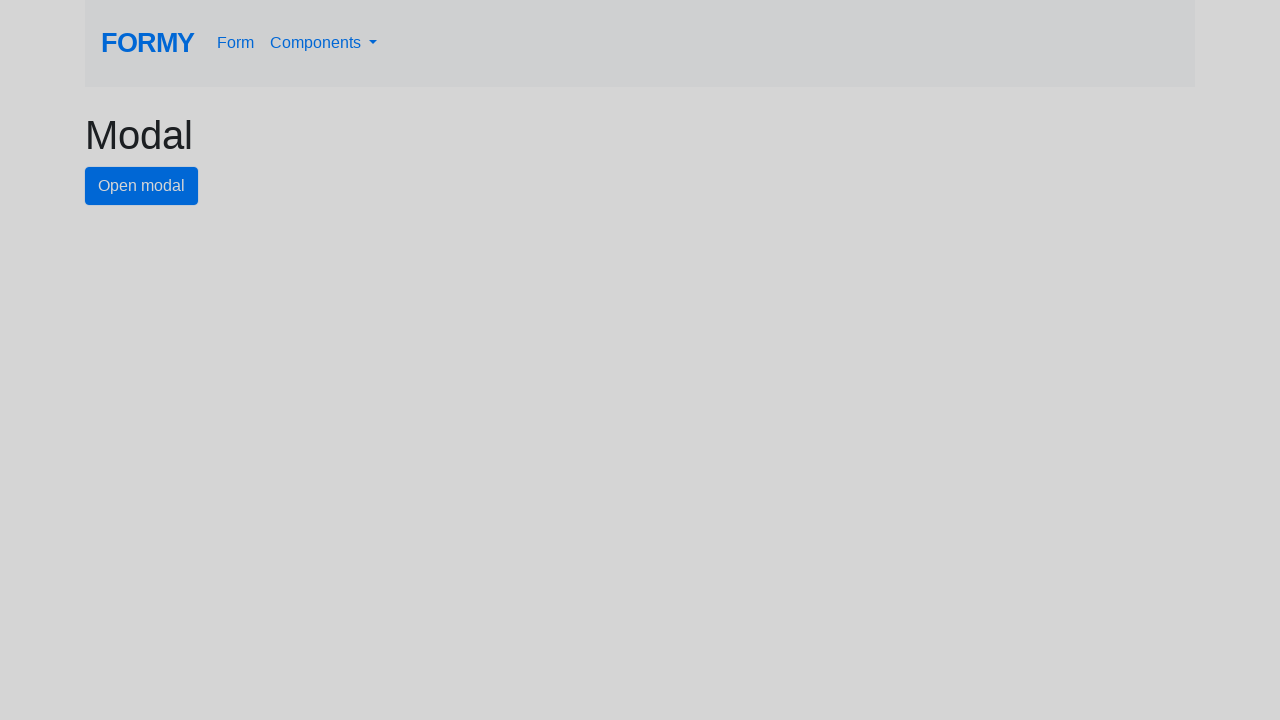

Modal dialog appeared and became visible
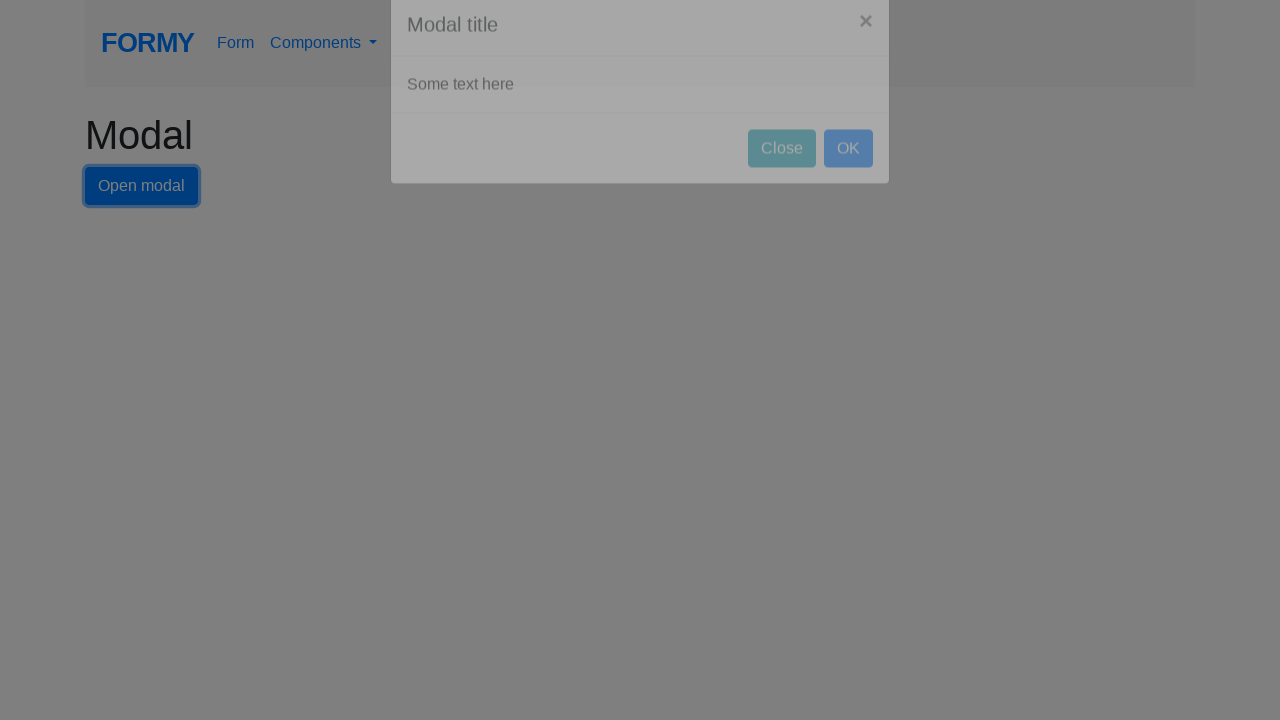

Clicked close button to dismiss the modal dialog at (866, 57) on .modal .btn-secondary, .modal [data-dismiss='modal']
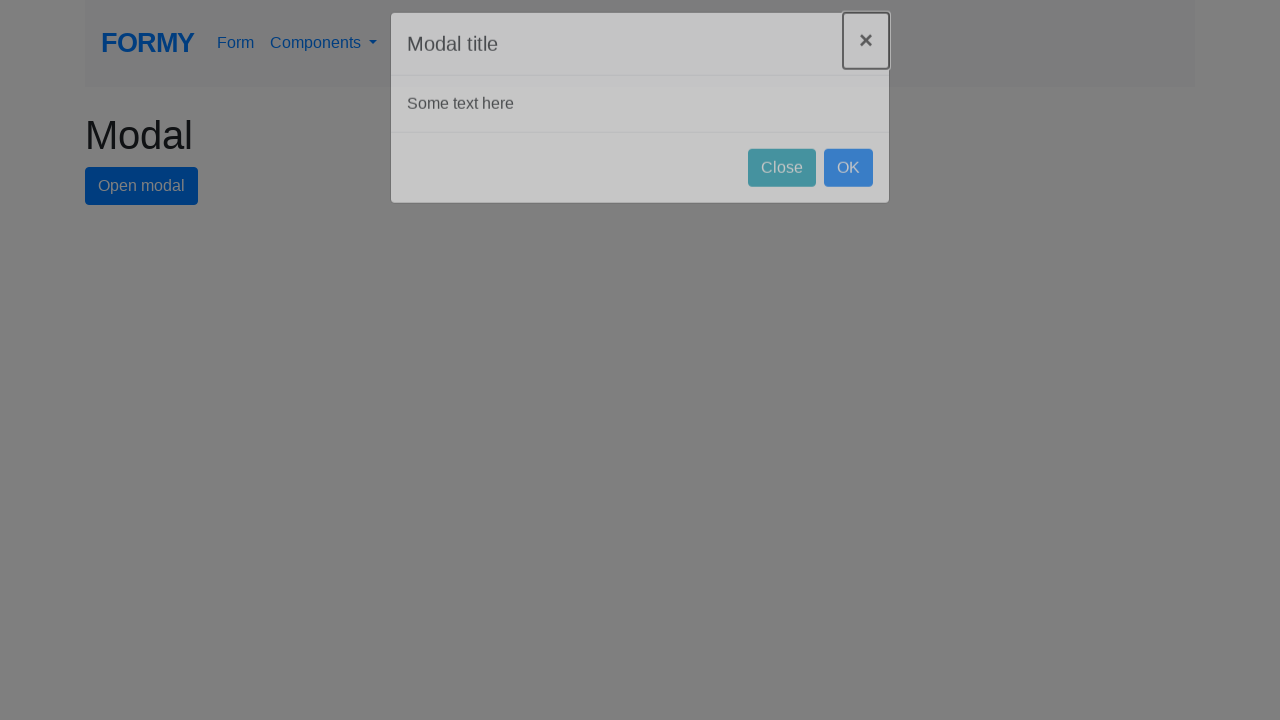

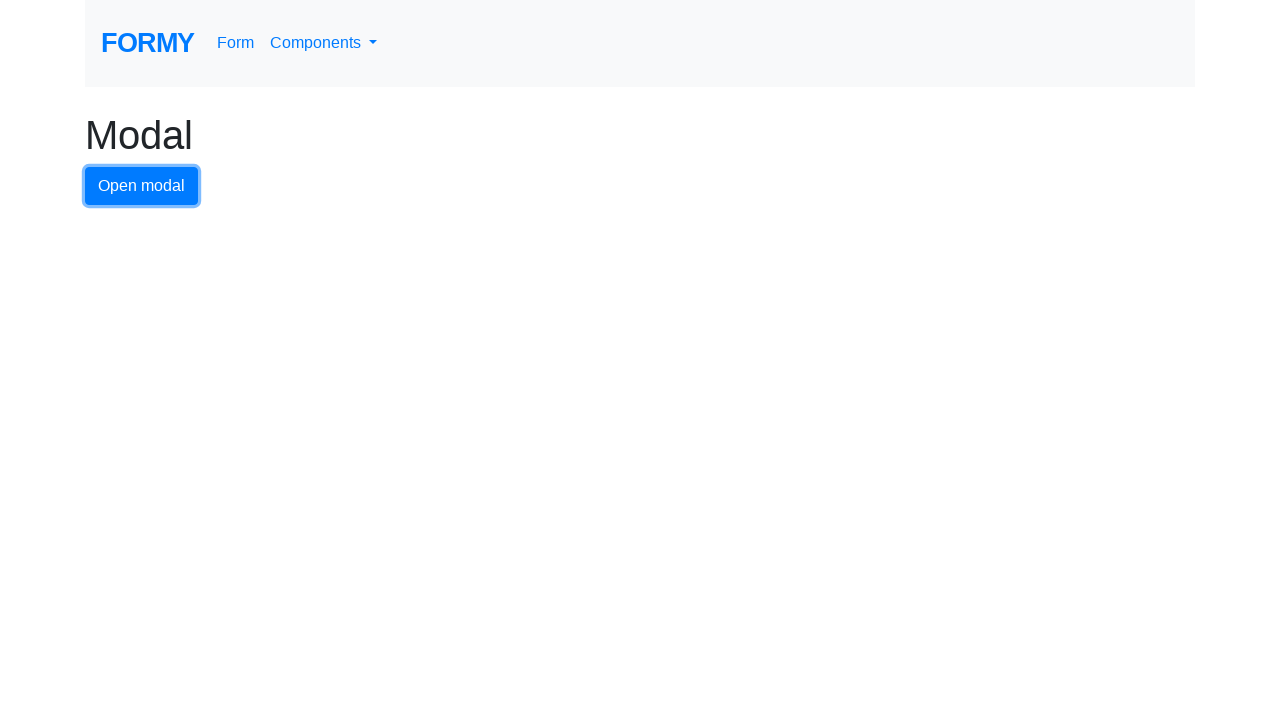